Tests JavaScript prompt dialog by clicking the third button and dismissing without entering text

Starting URL: https://the-internet.herokuapp.com/javascript_alerts

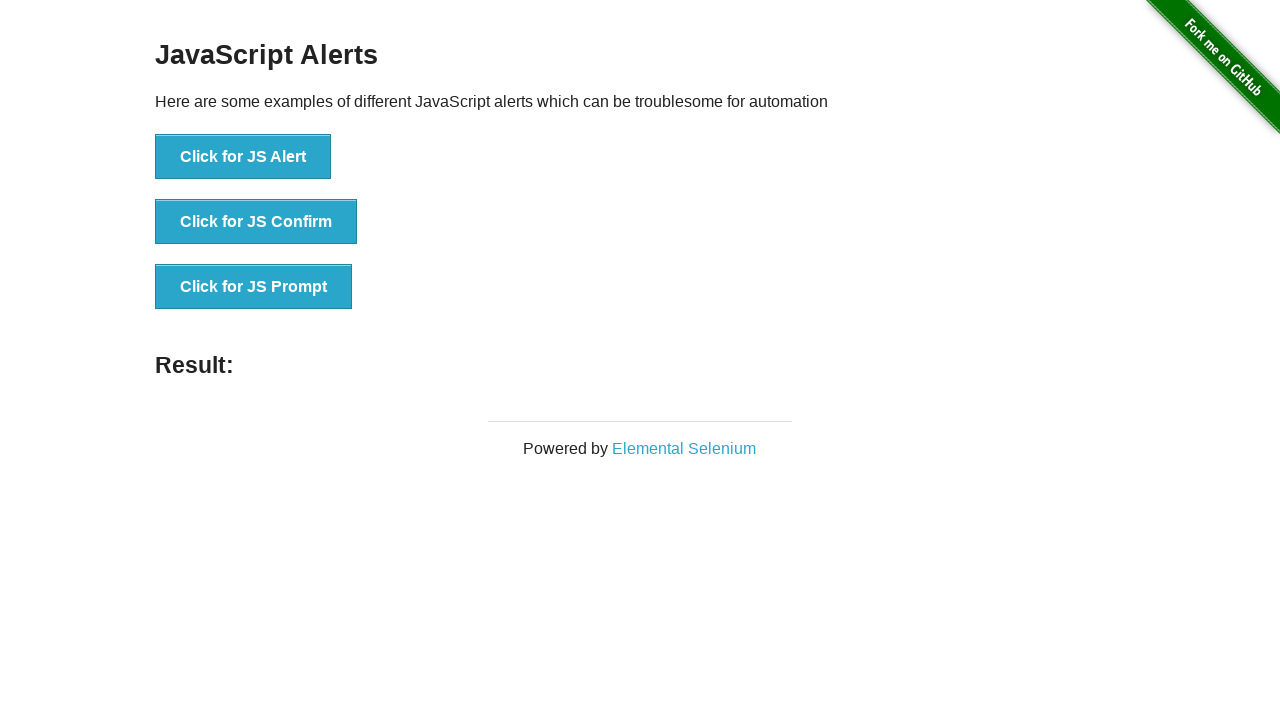

Set up dialog handler to dismiss JavaScript prompt
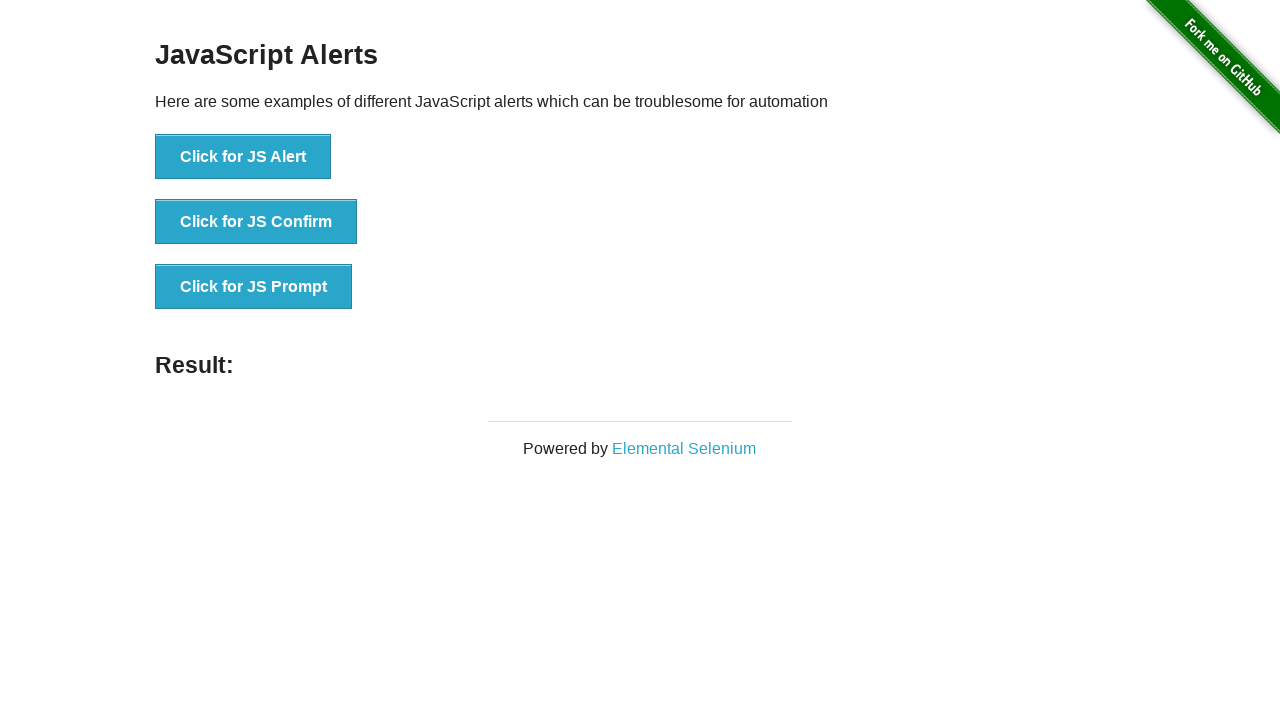

Clicked the third button to trigger JavaScript prompt dialog at (254, 287) on button >> nth=2
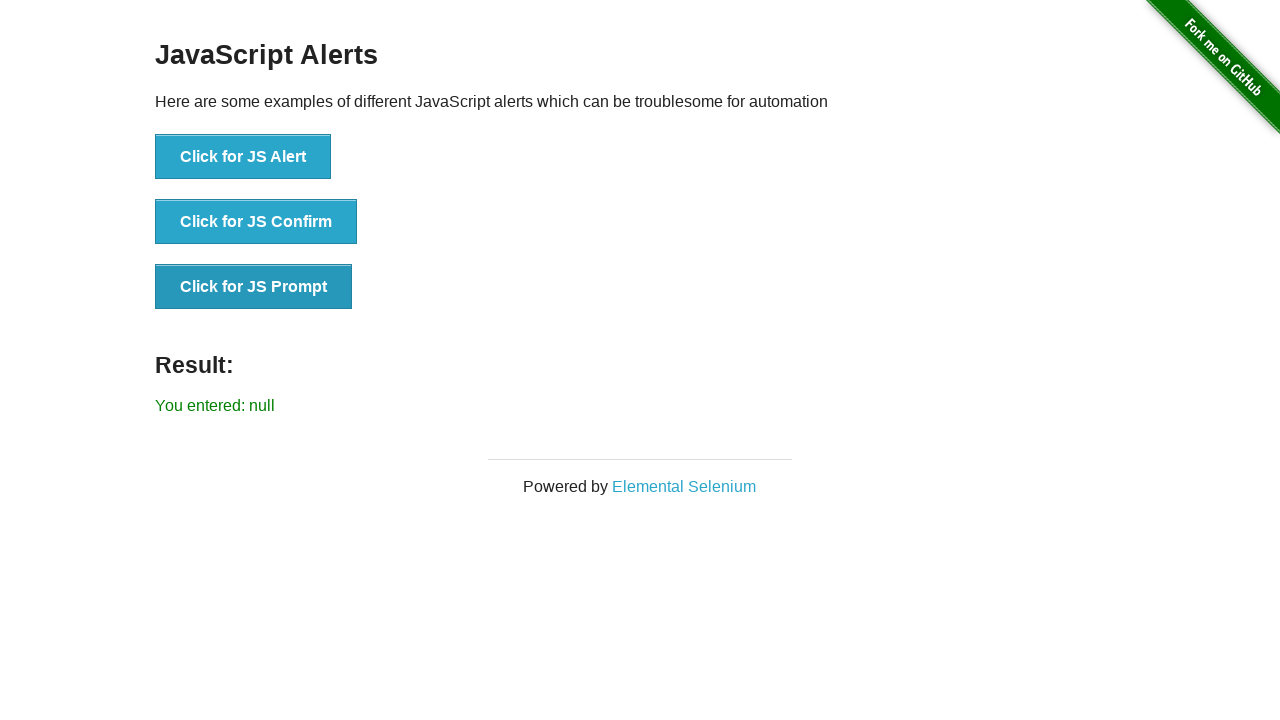

Waited for result message to appear
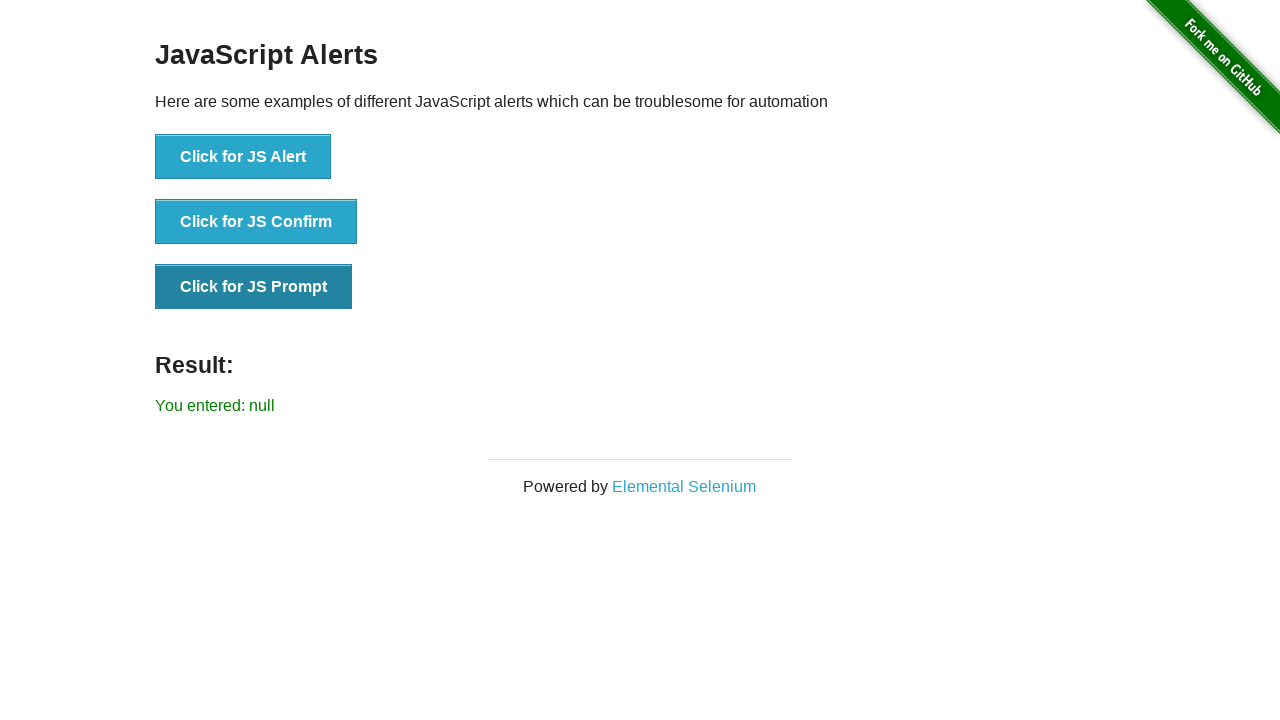

Verified that prompt was dismissed and result shows 'You entered: null'
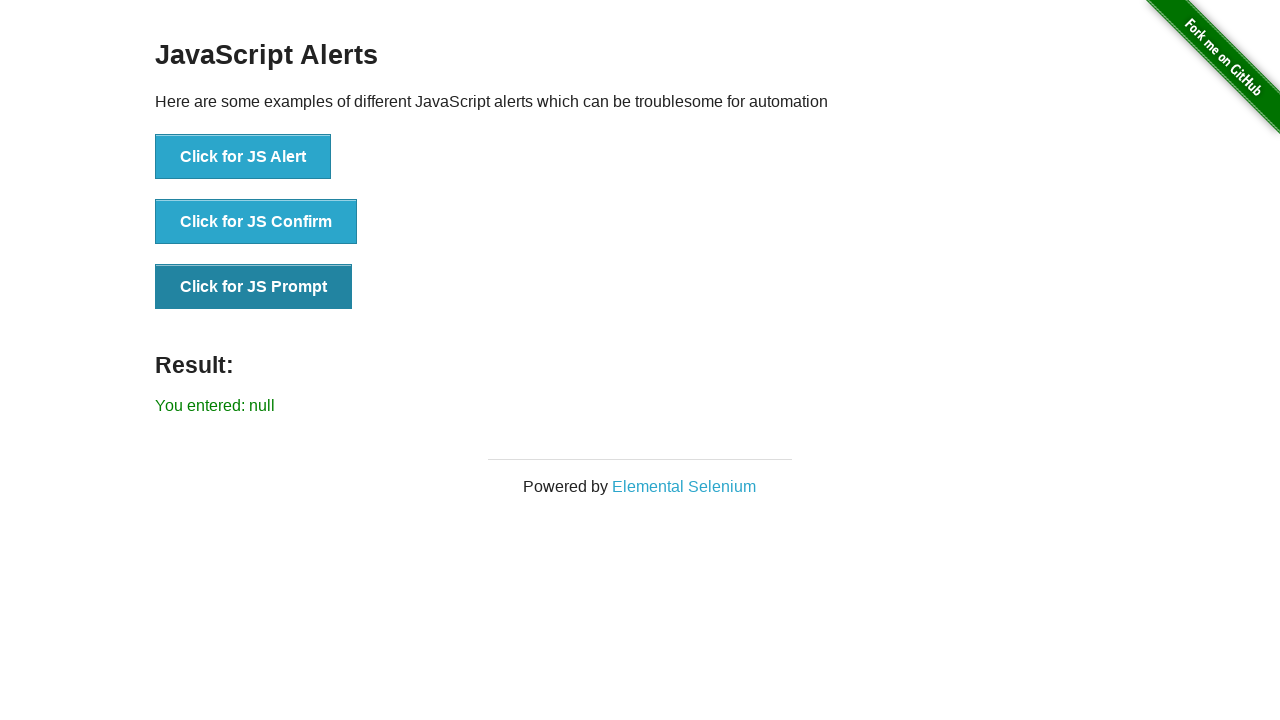

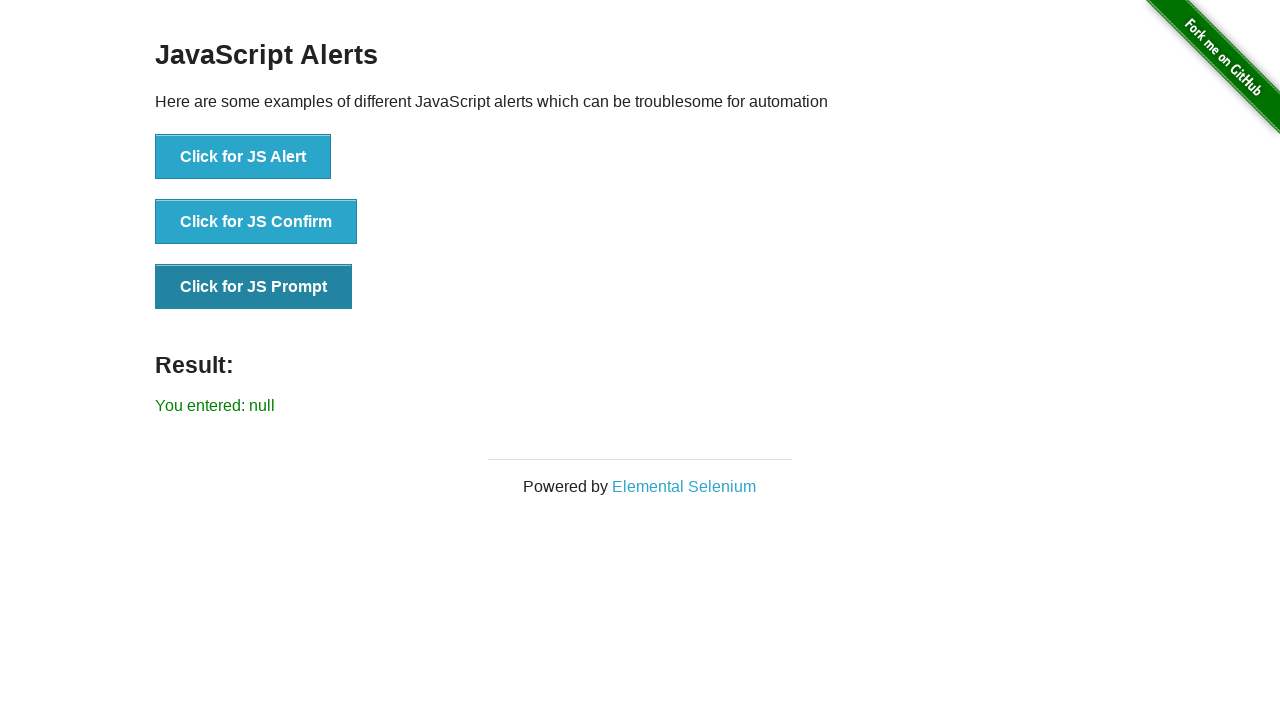